Tests jQuery UI datepicker functionality by entering the current date into the date input field

Starting URL: https://jqueryui.com/datepicker/

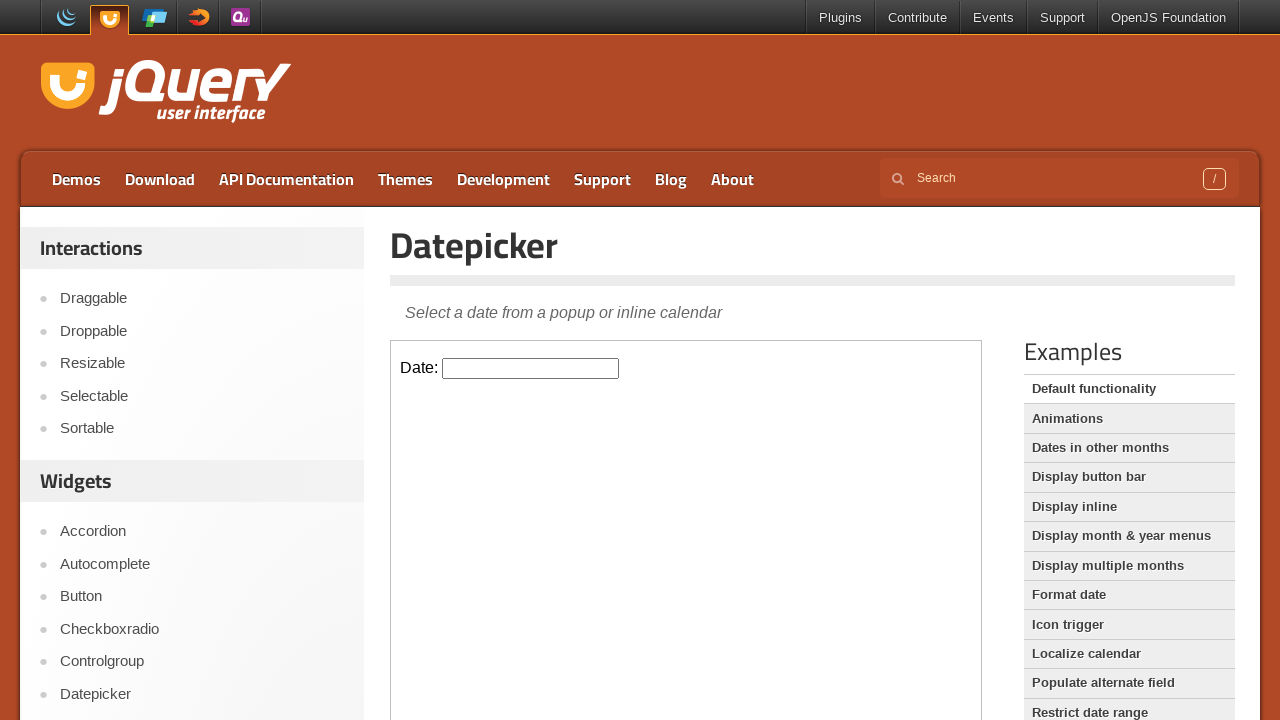

Located the iframe containing the datepicker demo
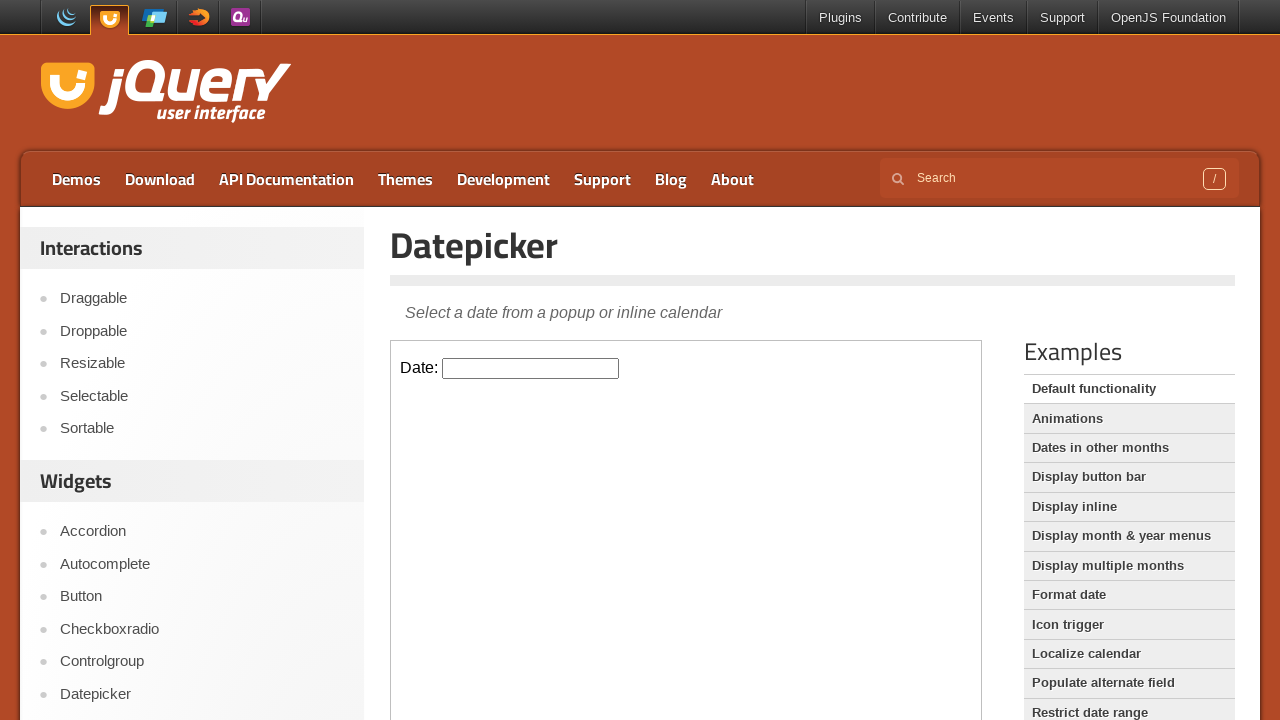

Located the datepicker input field within the iframe
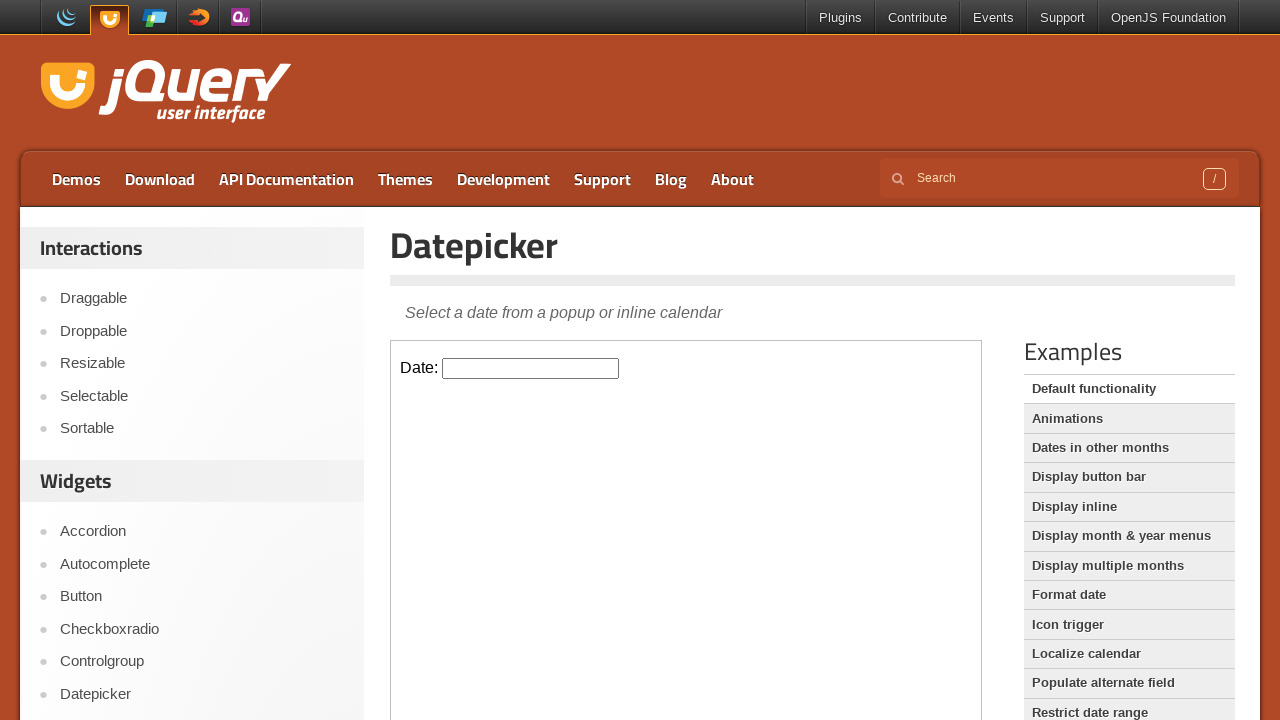

Generated current date string: 26/02/26
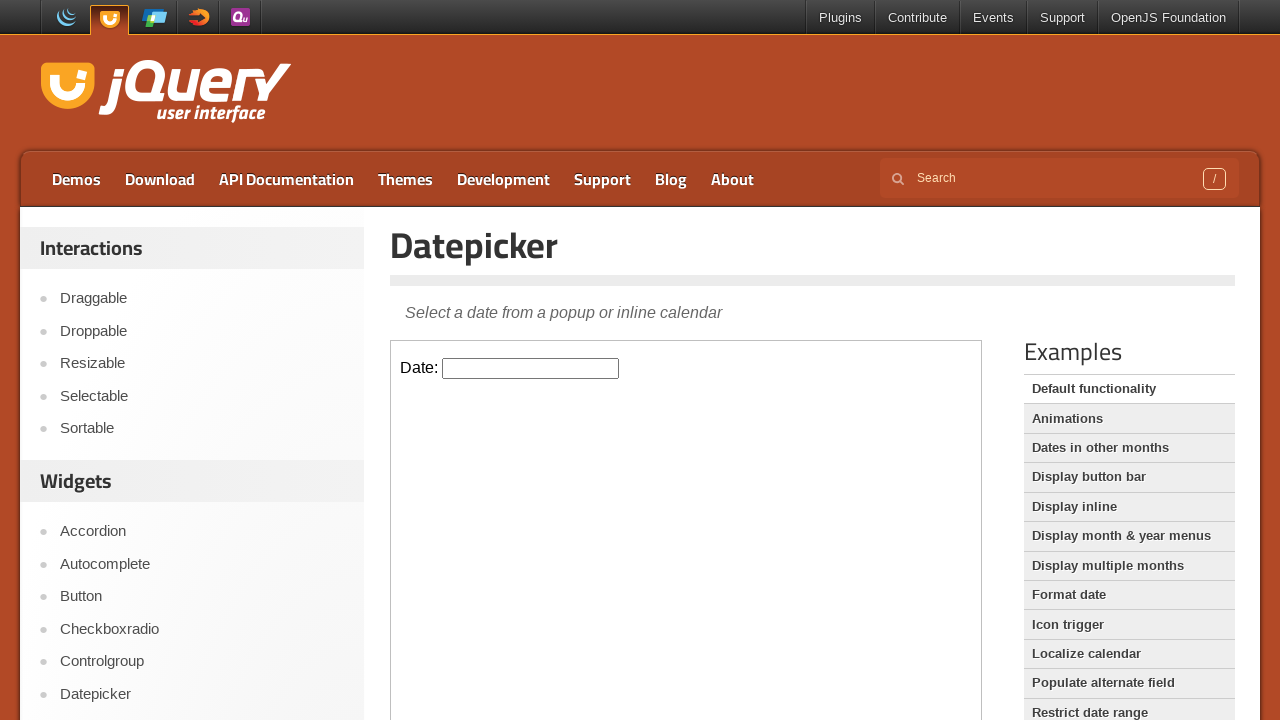

Filled datepicker input with current date: 26/02/26 on iframe >> nth=0 >> internal:control=enter-frame >> #datepicker
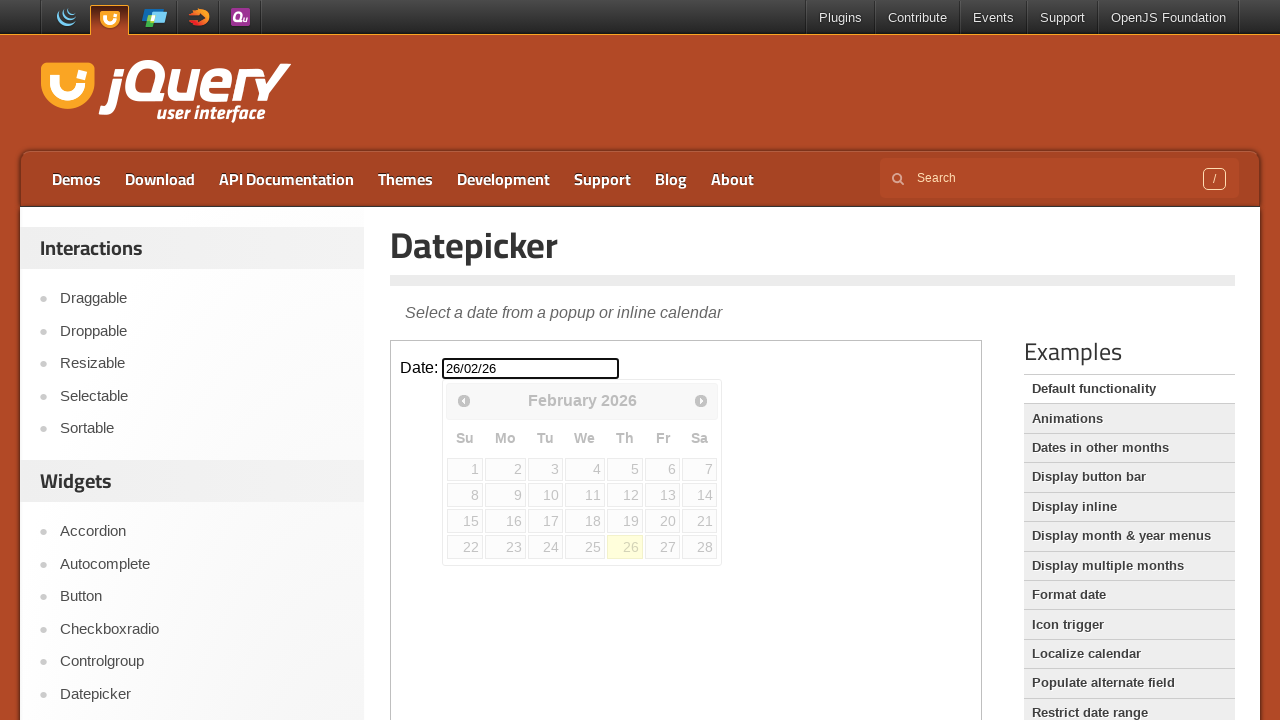

Pressed Escape key to close the datepicker popup on iframe >> nth=0 >> internal:control=enter-frame >> #datepicker
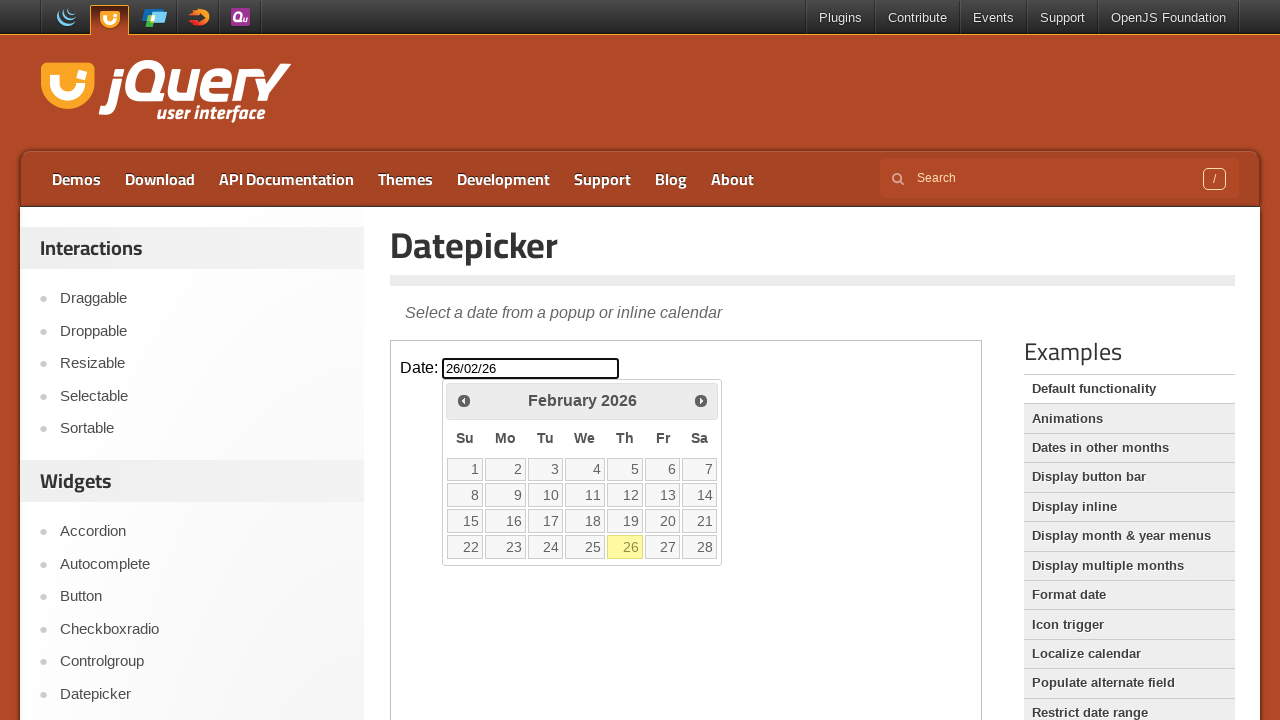

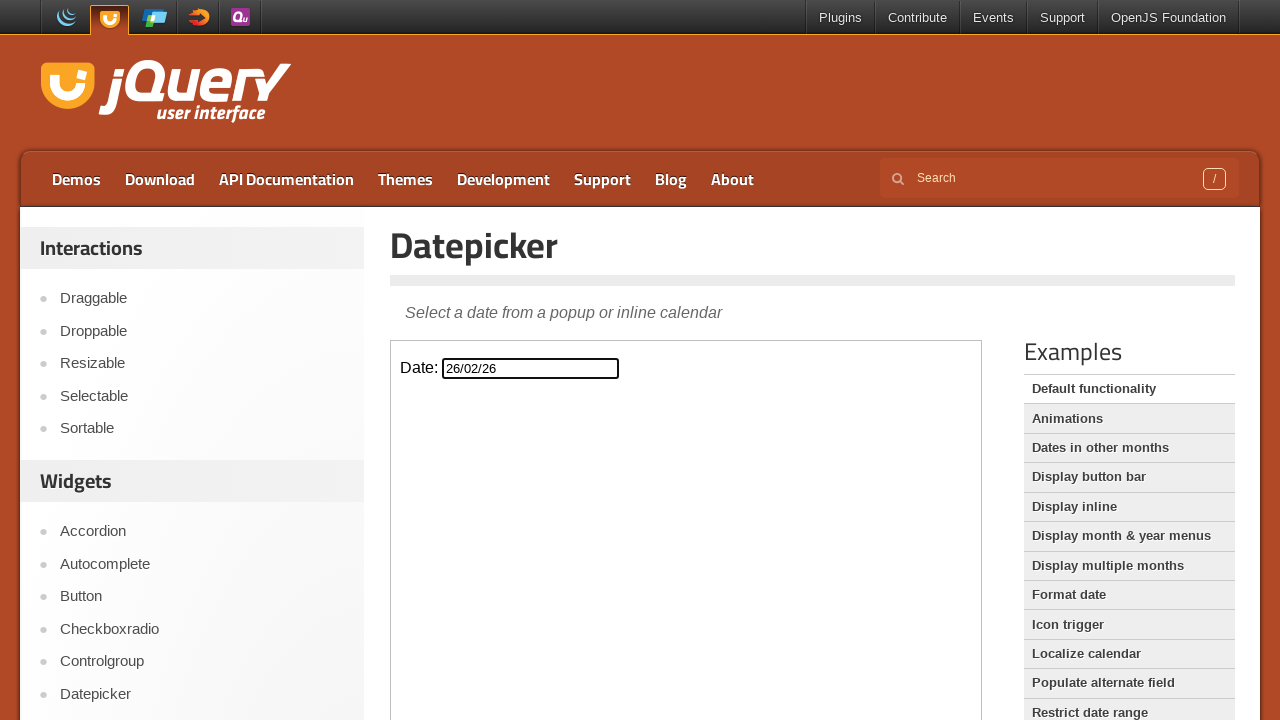